Tests checkbox selection and passenger count functionality on a travel booking form, verifying that a student discount checkbox can be toggled and that adding an adult passenger updates the count correctly

Starting URL: https://rahulshettyacademy.com/dropdownsPractise/

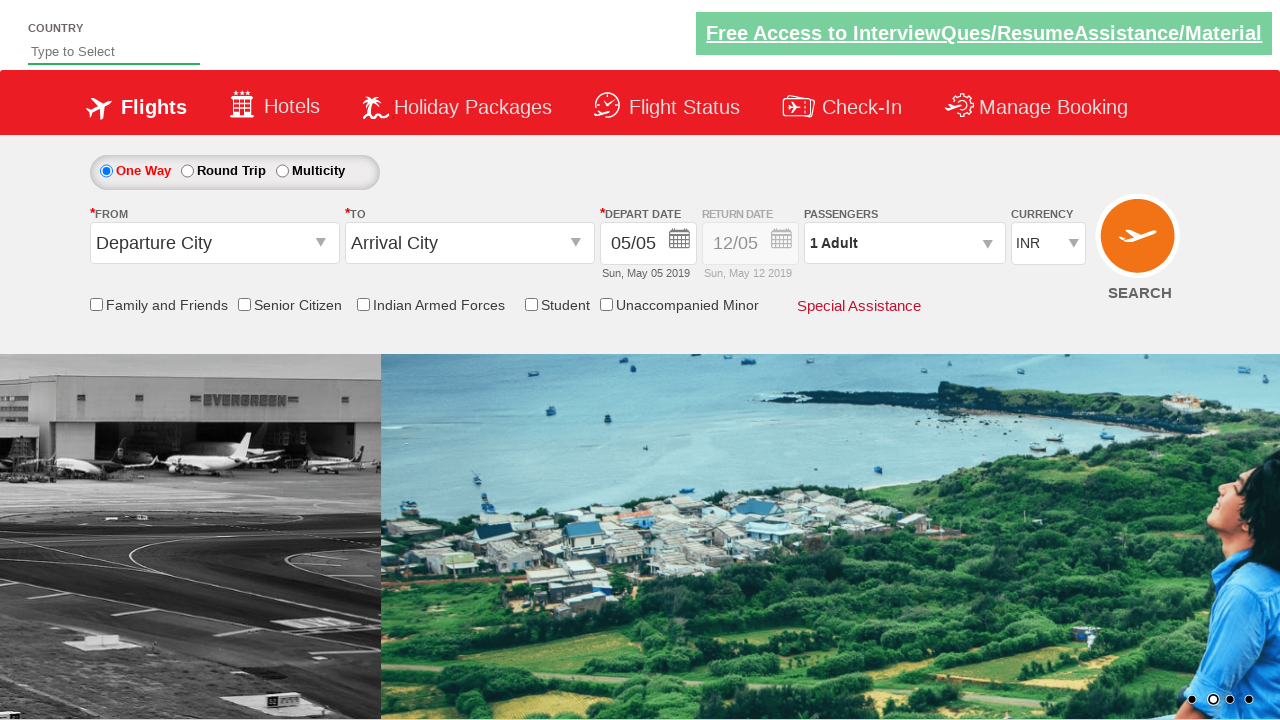

Verified student discount checkbox is initially unchecked
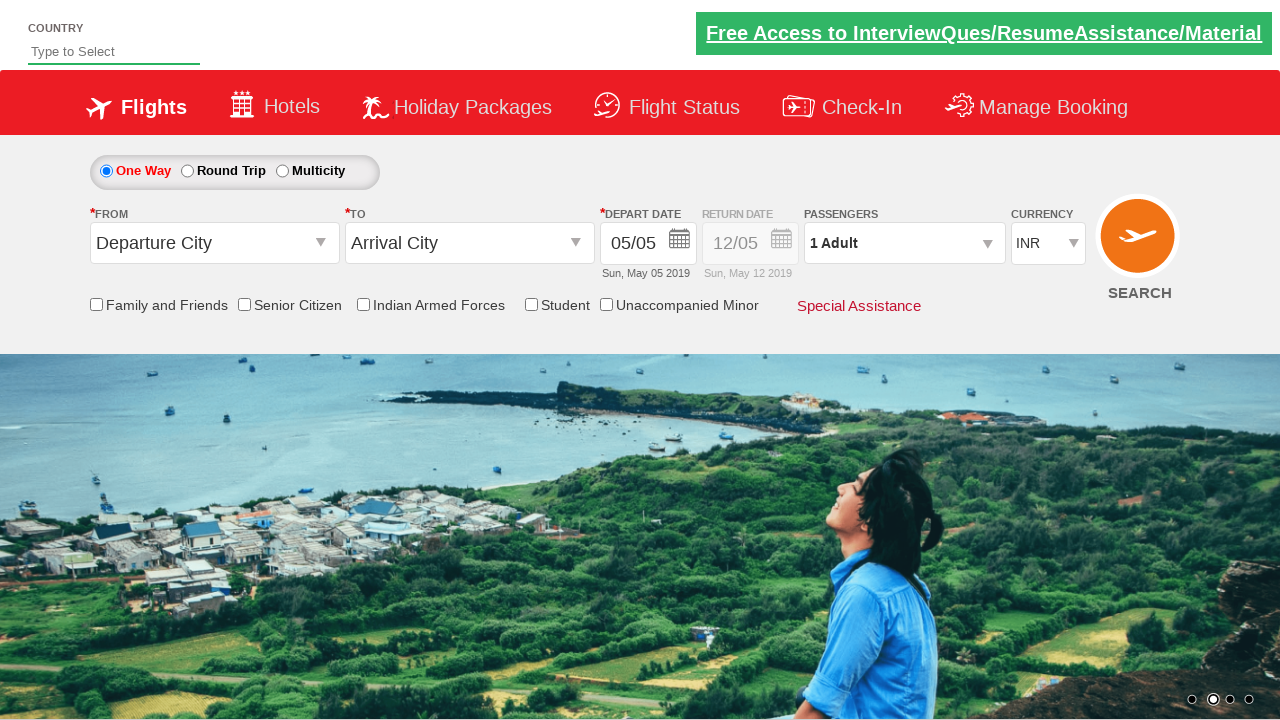

Clicked student discount checkbox at (531, 304) on input[id*='StudentDiscount']
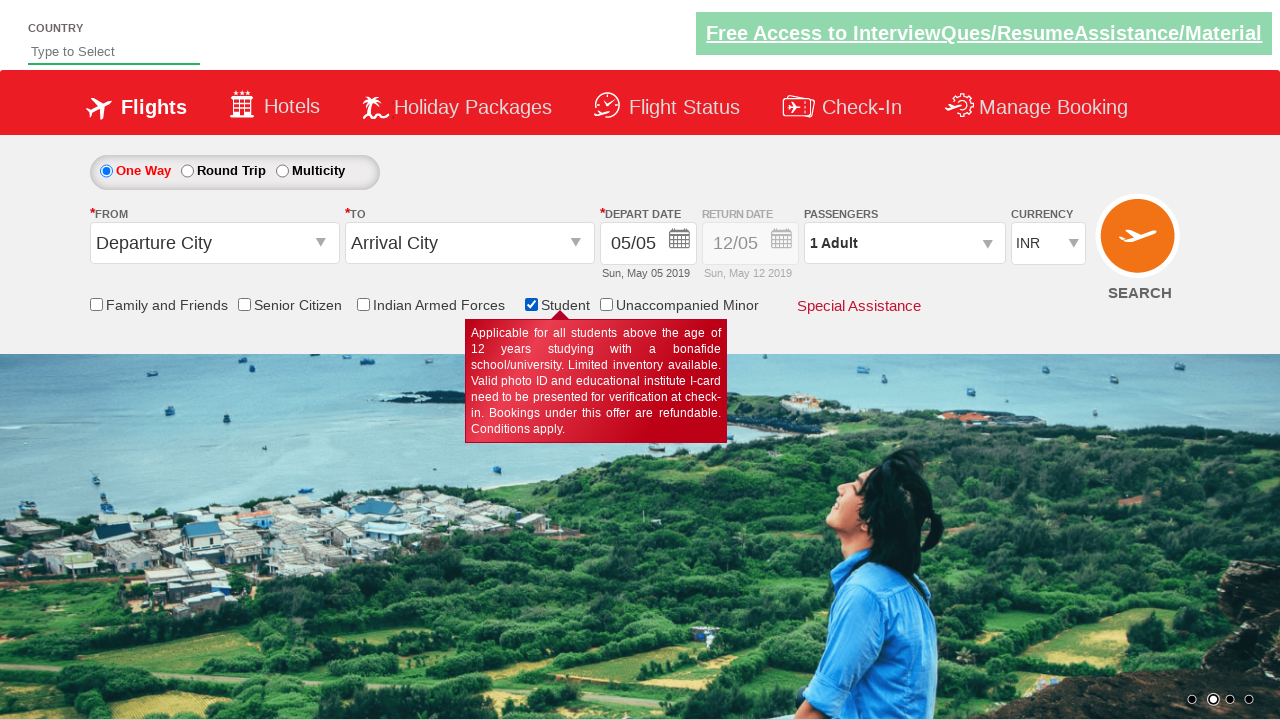

Verified student discount checkbox is now checked
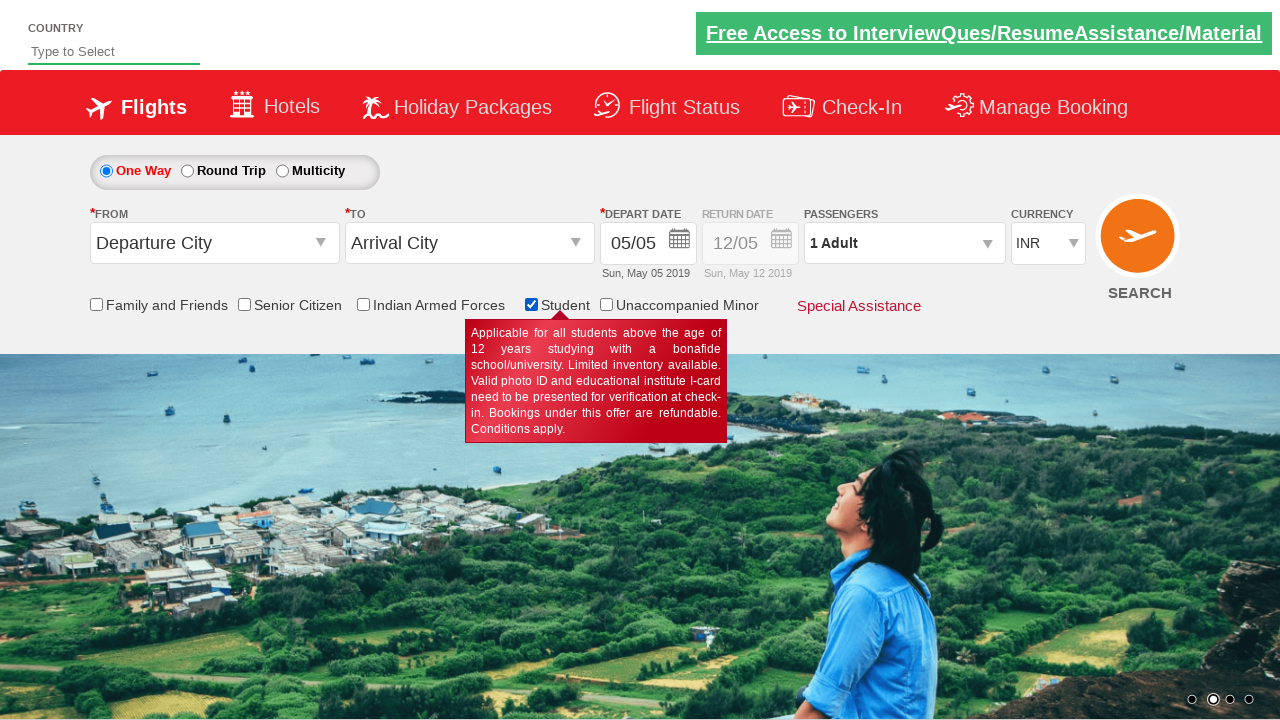

Clicked on passenger info dropdown at (904, 243) on xpath=//*[@id='divpaxinfo']
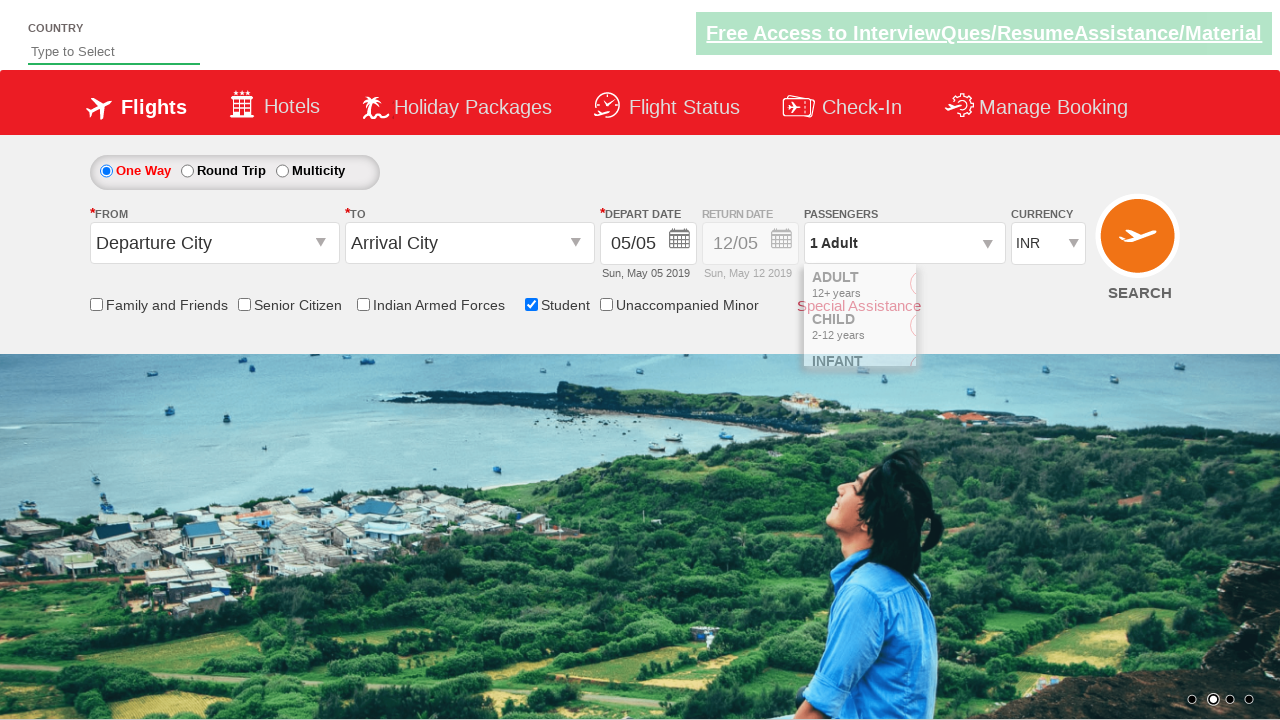

Waited for dropdown to open
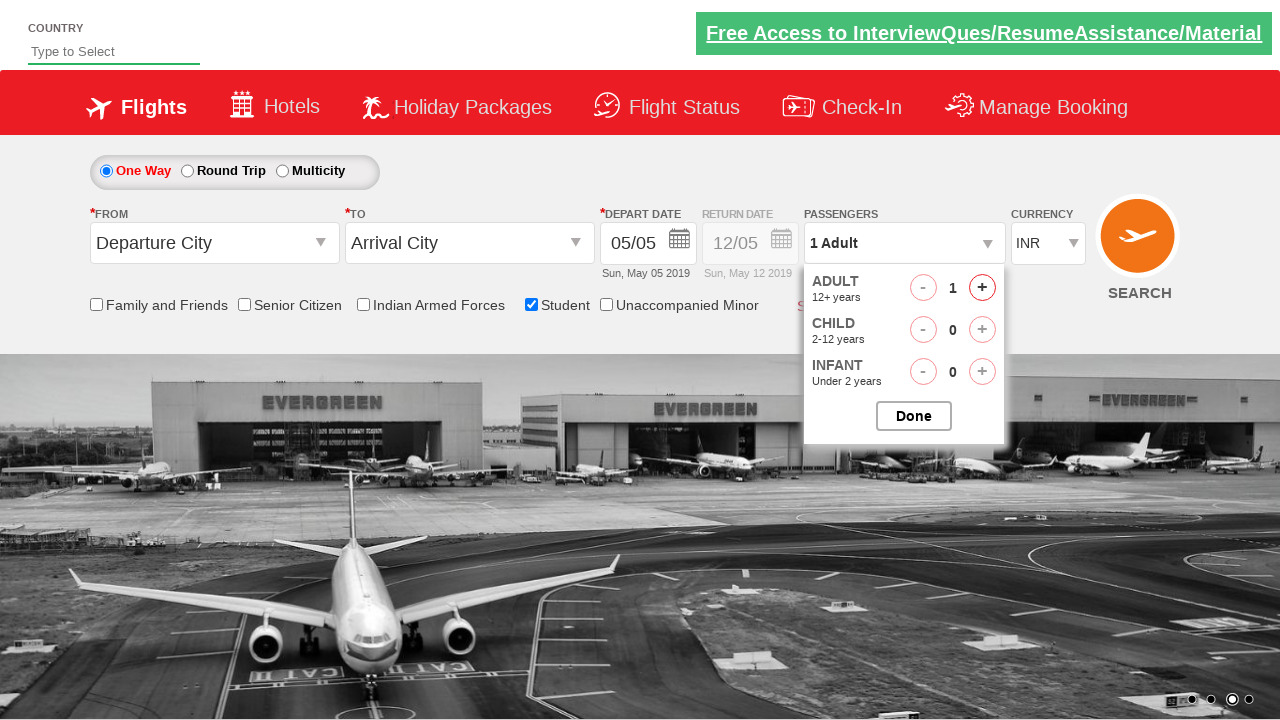

Clicked to add one adult passenger at (982, 288) on xpath=//*[@id='hrefIncAdt']
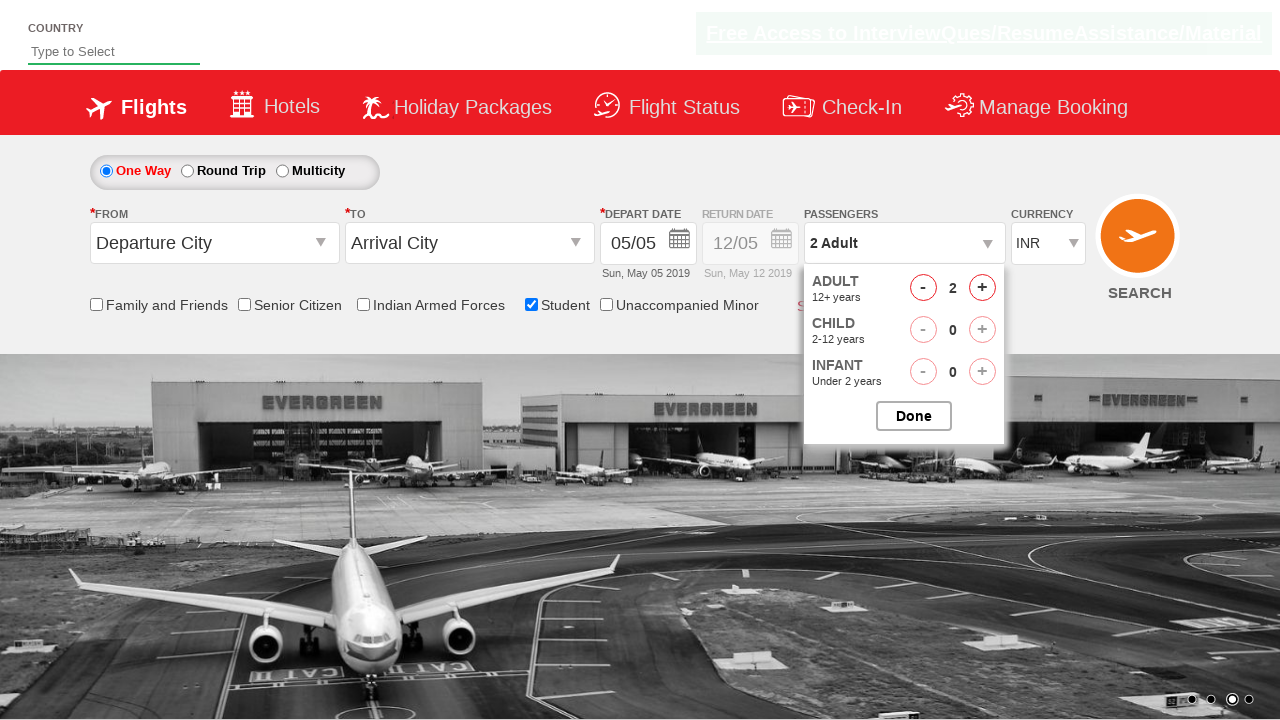

Verified passenger count updated to '2 Adult'
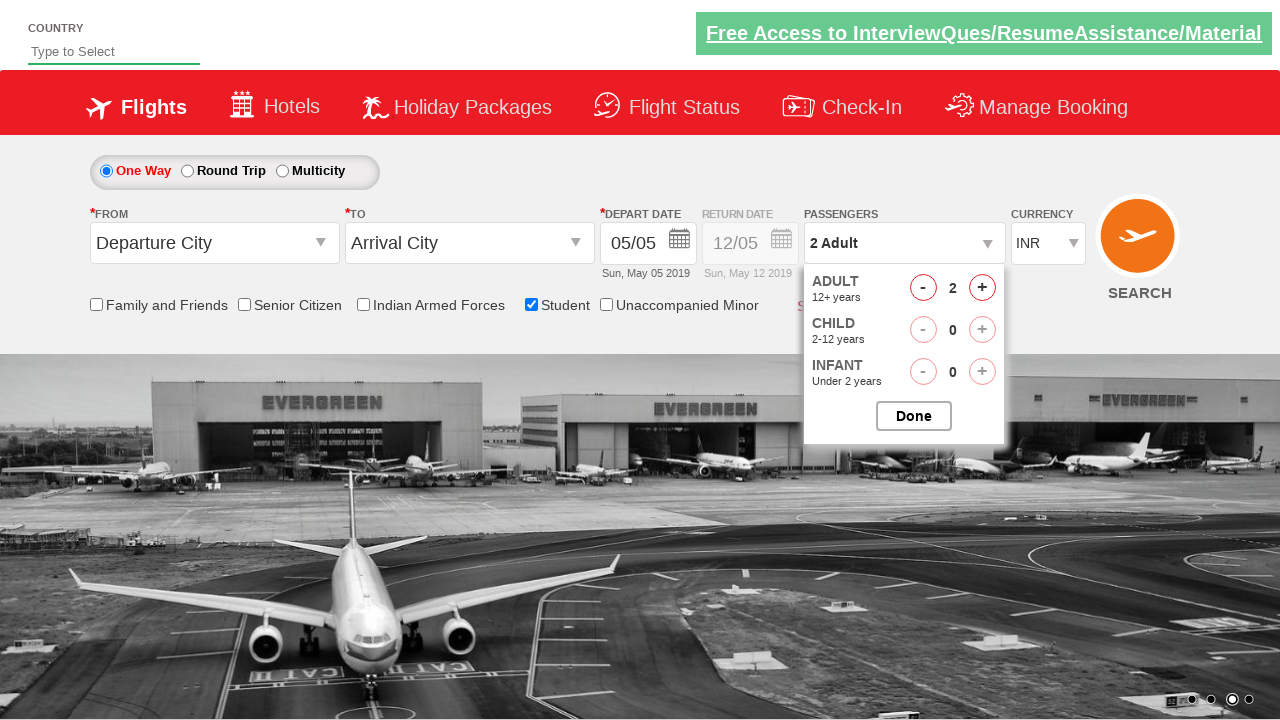

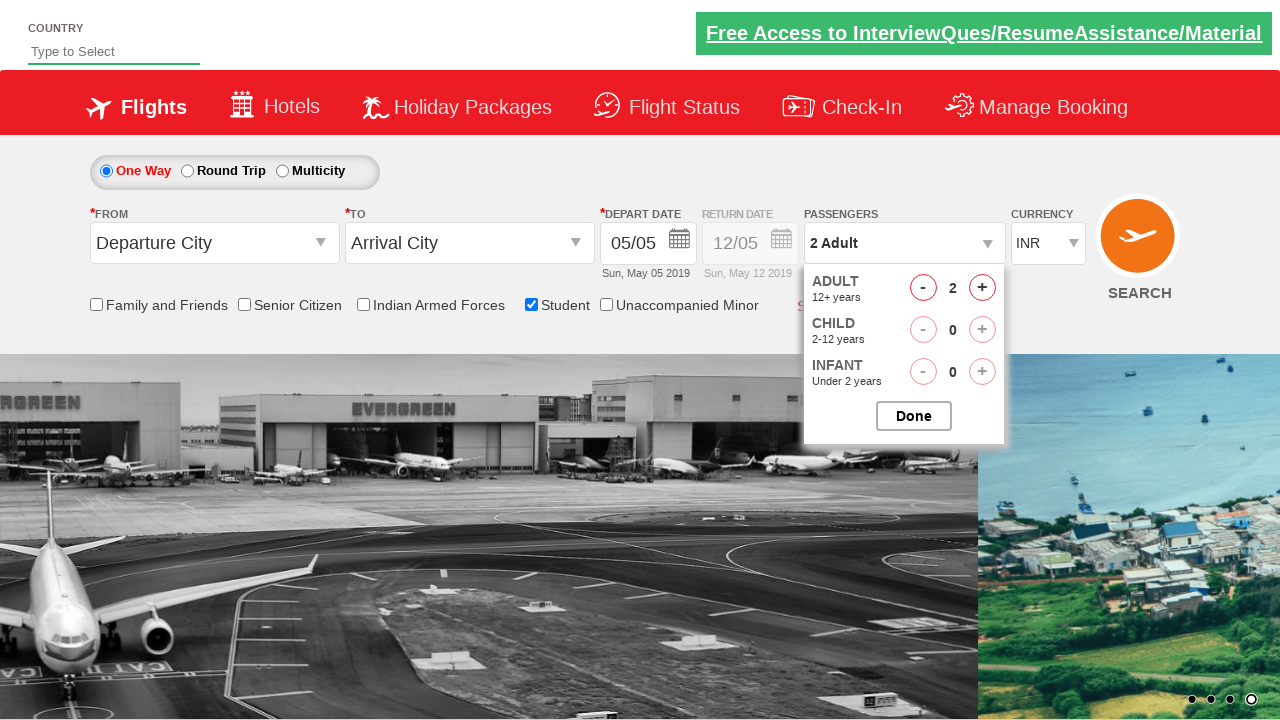